Navigates to the login page and clicks the forget password link

Starting URL: https://namespace-team.github.io/ems-web/login

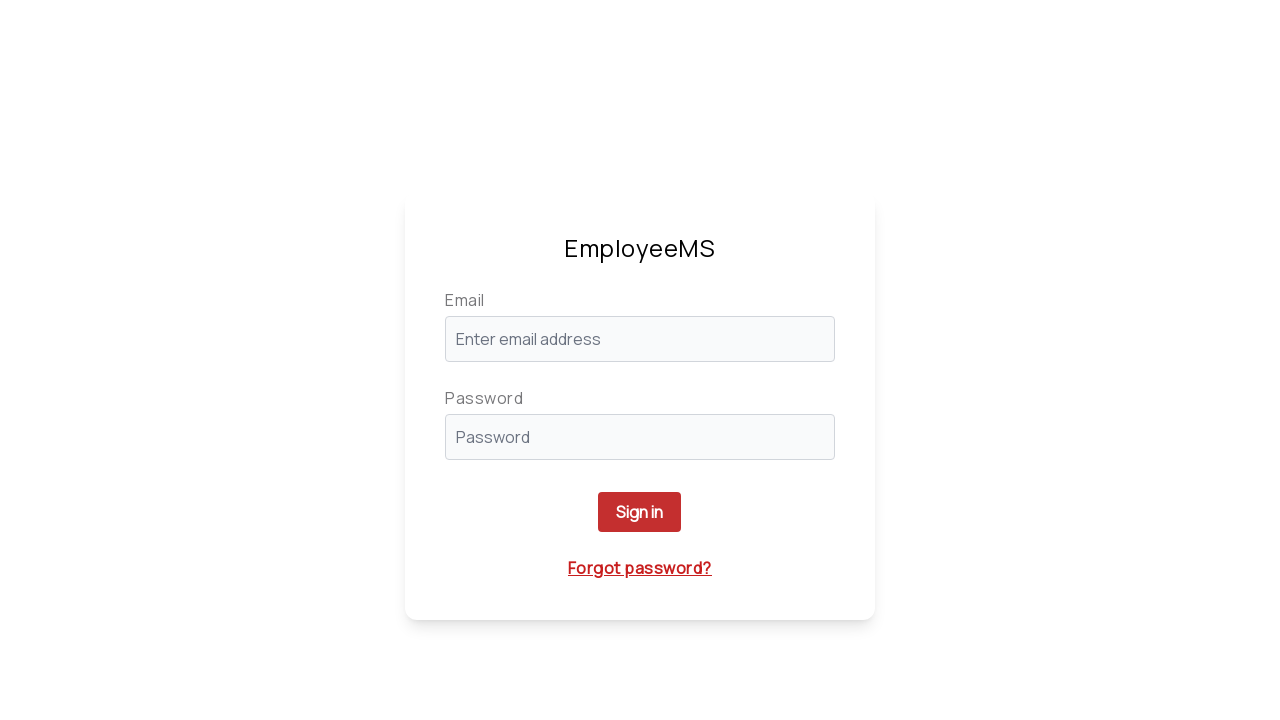

Navigated to login page
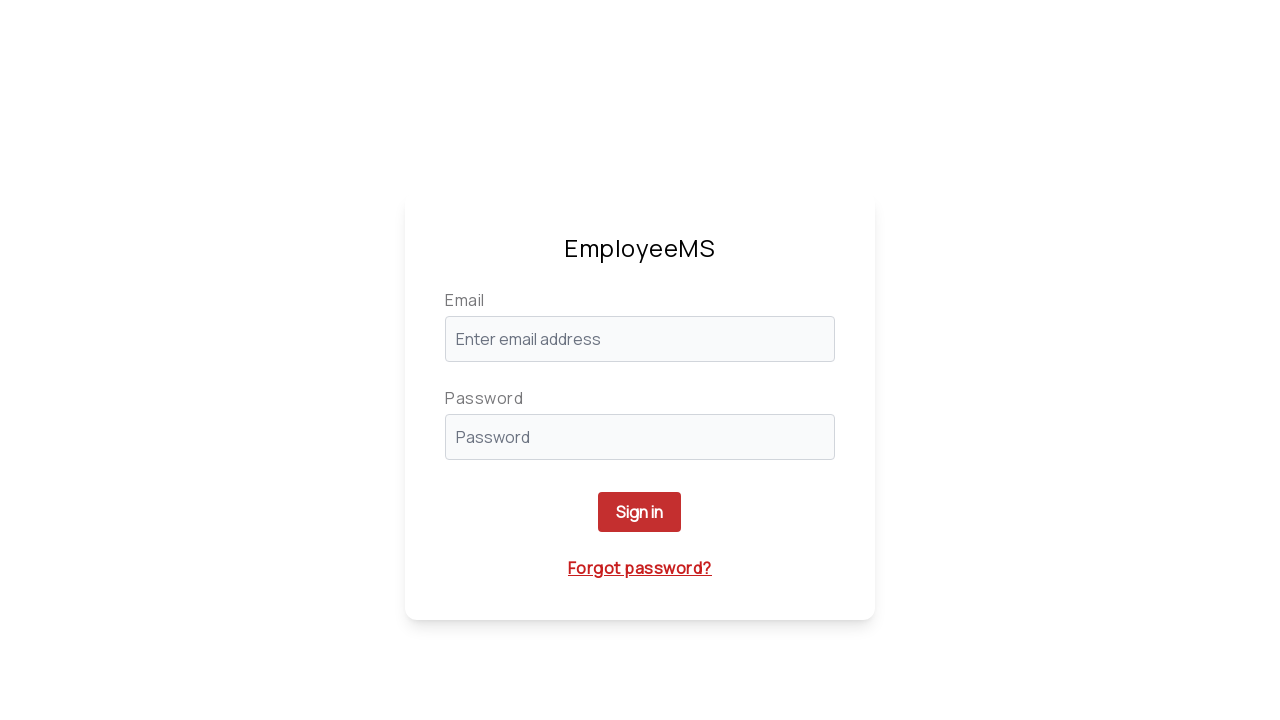

Clicked the Forgot Password link at (640, 568) on text=Forgot Password
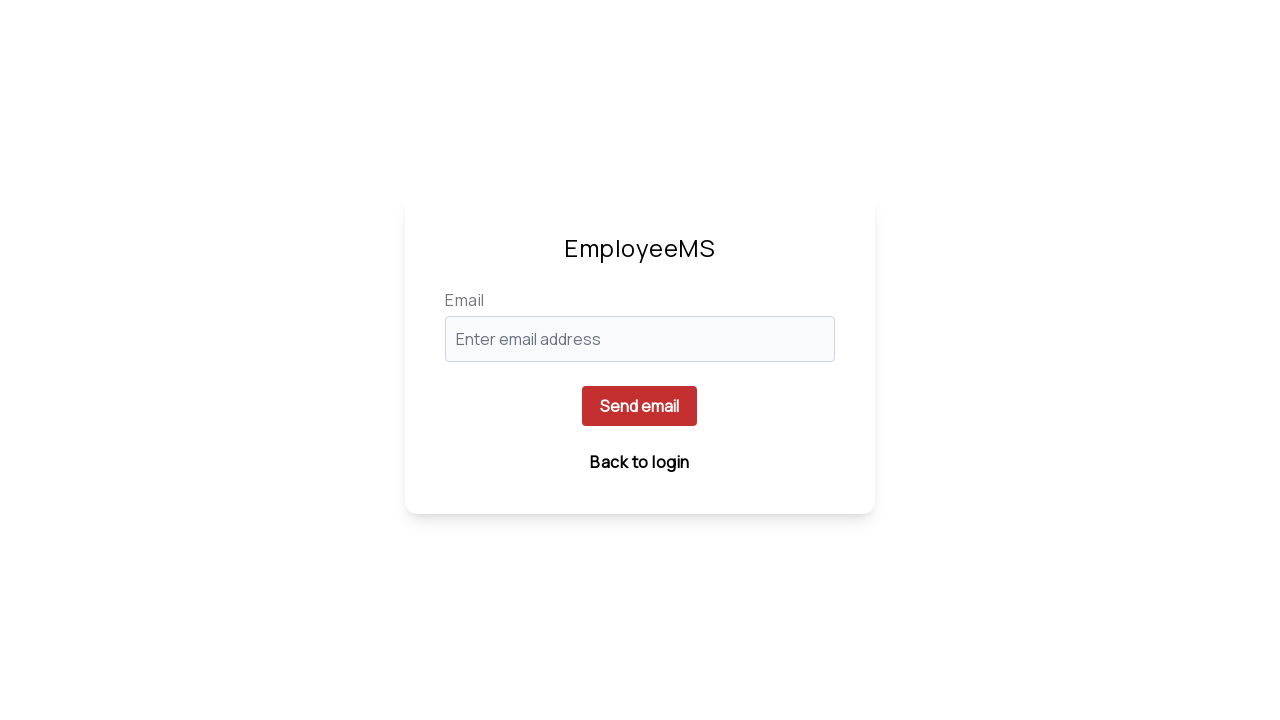

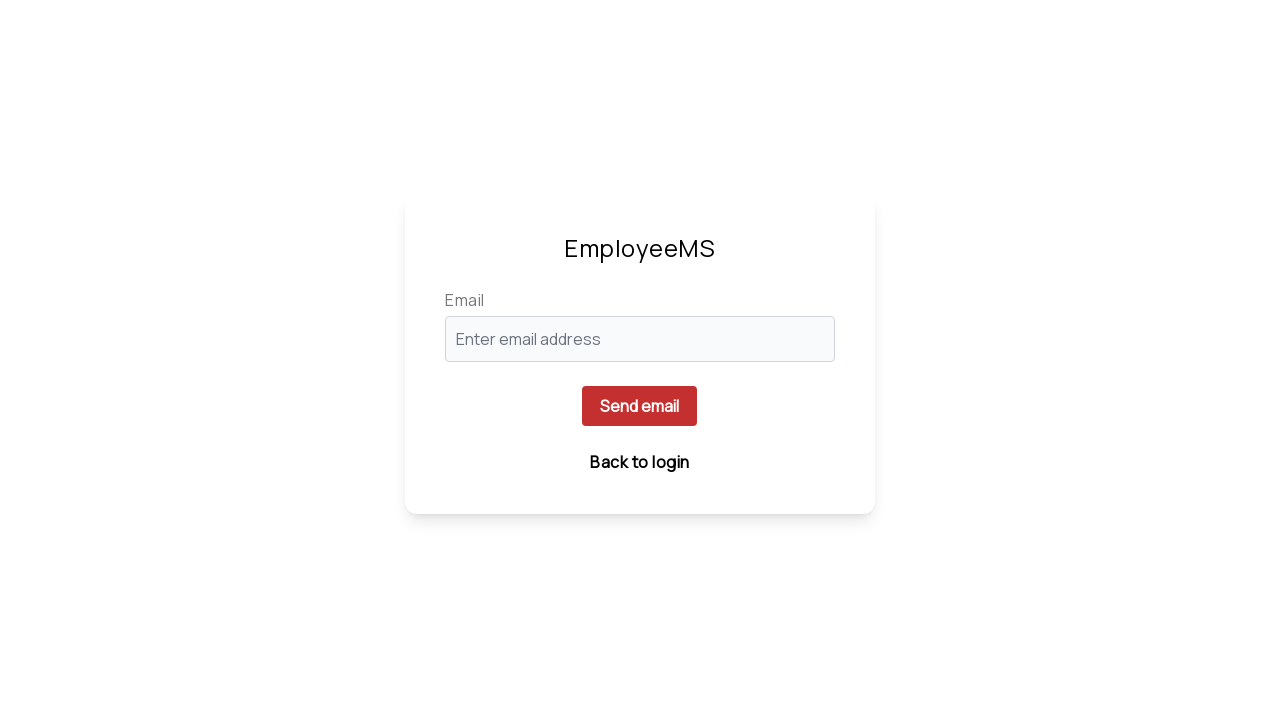